Tests the ANZ home loan borrowing calculator by filling in financial details (income, expenses, credit limits) for a single applicant and calculating the borrowing amount

Starting URL: https://www.anz.com.au/personal/home-loans/calculators-tools/much-borrow/

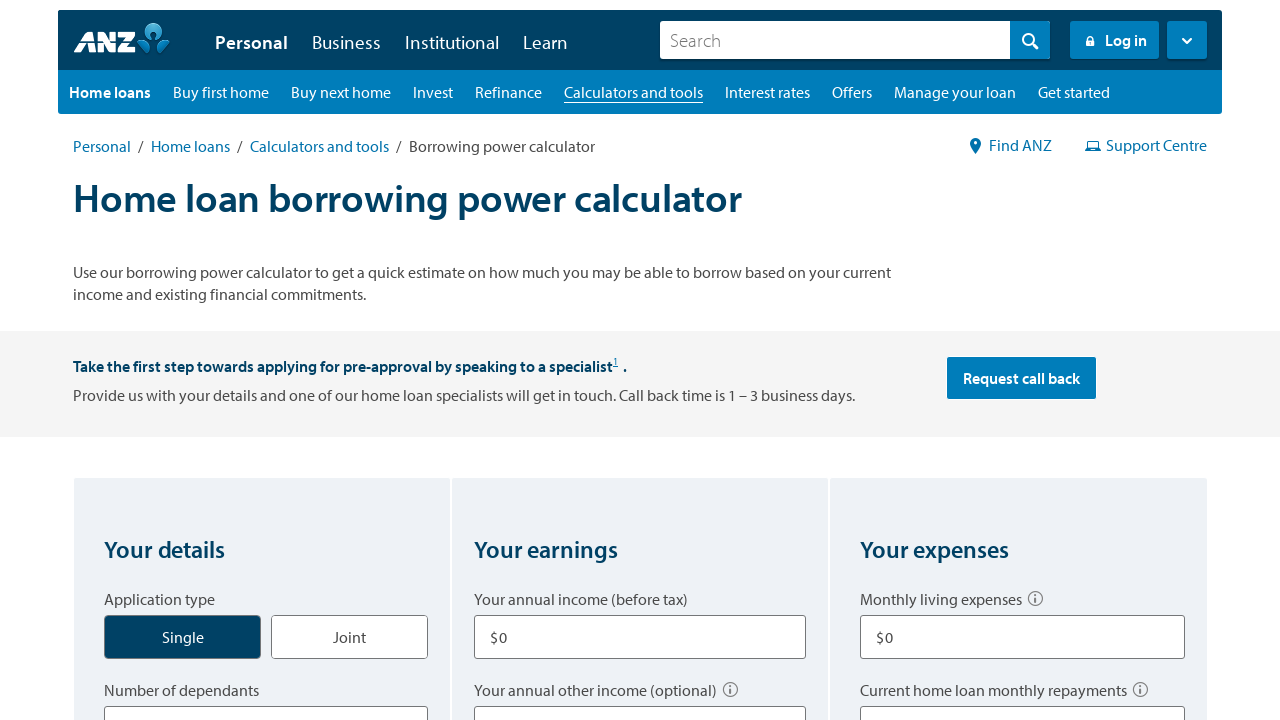

Selected single application type at (204, 626) on #application_type_single
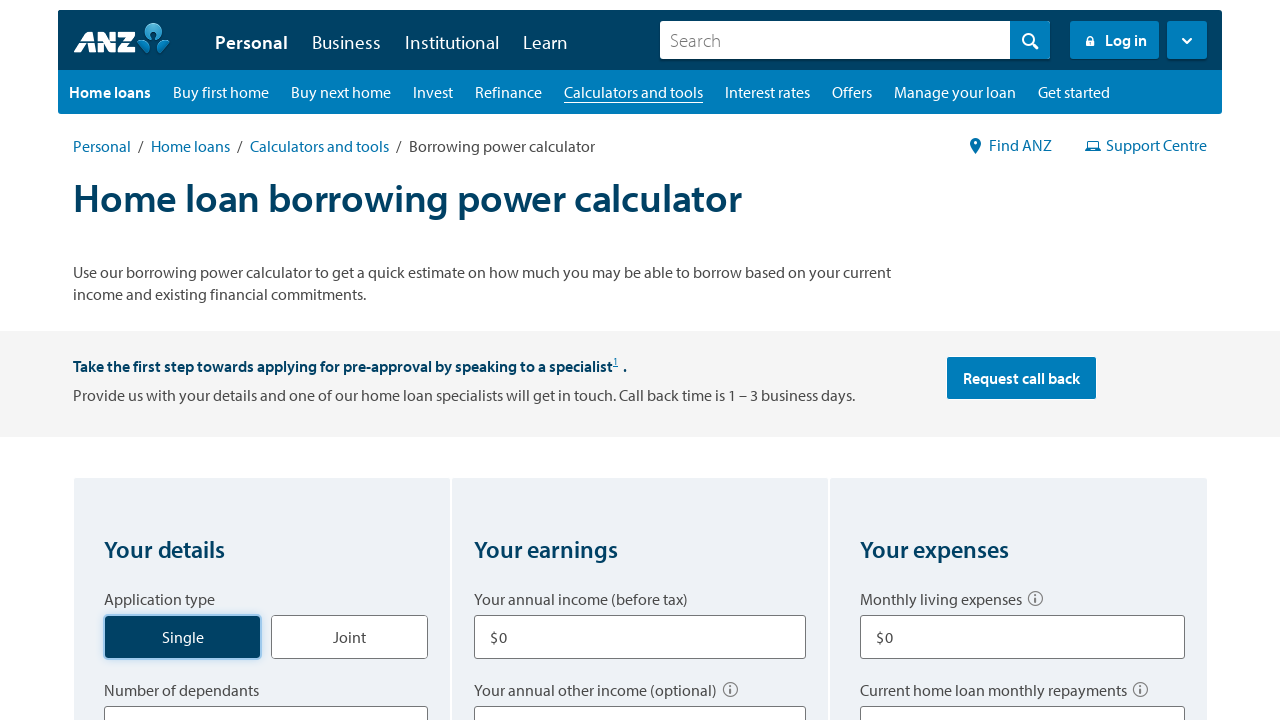

Selected 0 dependants on select[title='Number of dependants']
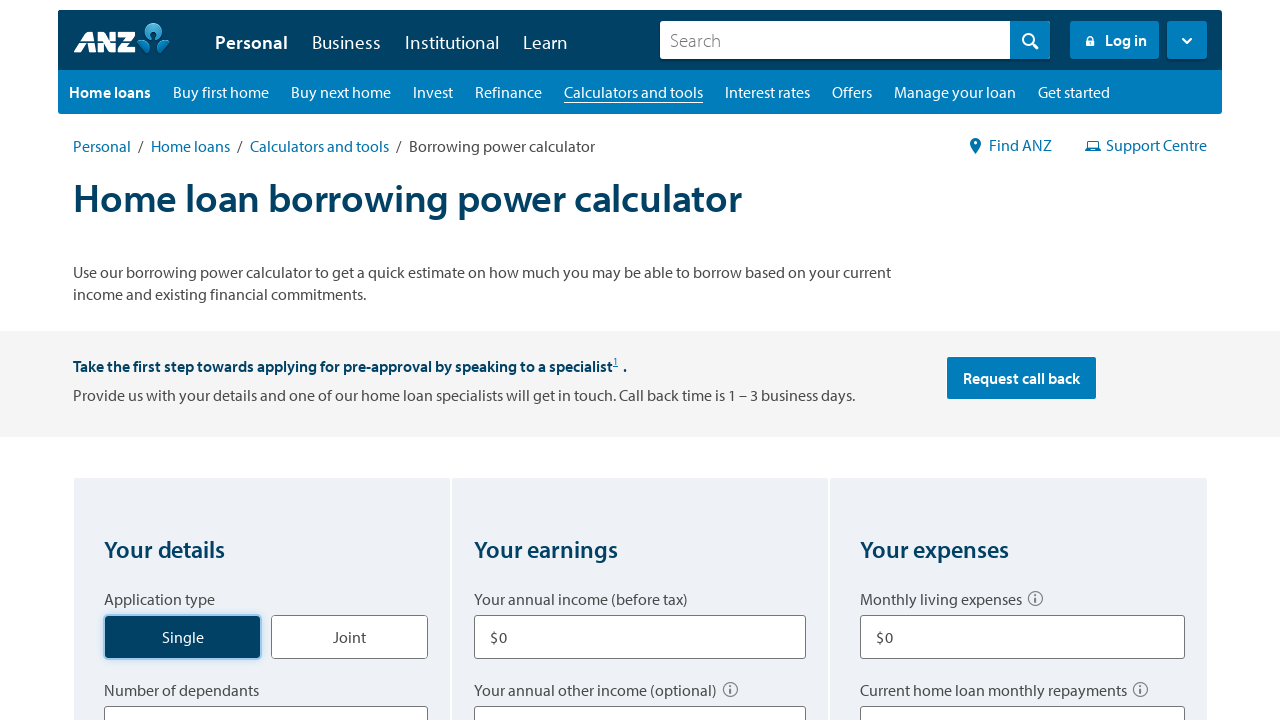

Selected home as property type at (213, 360) on #borrow_type_home
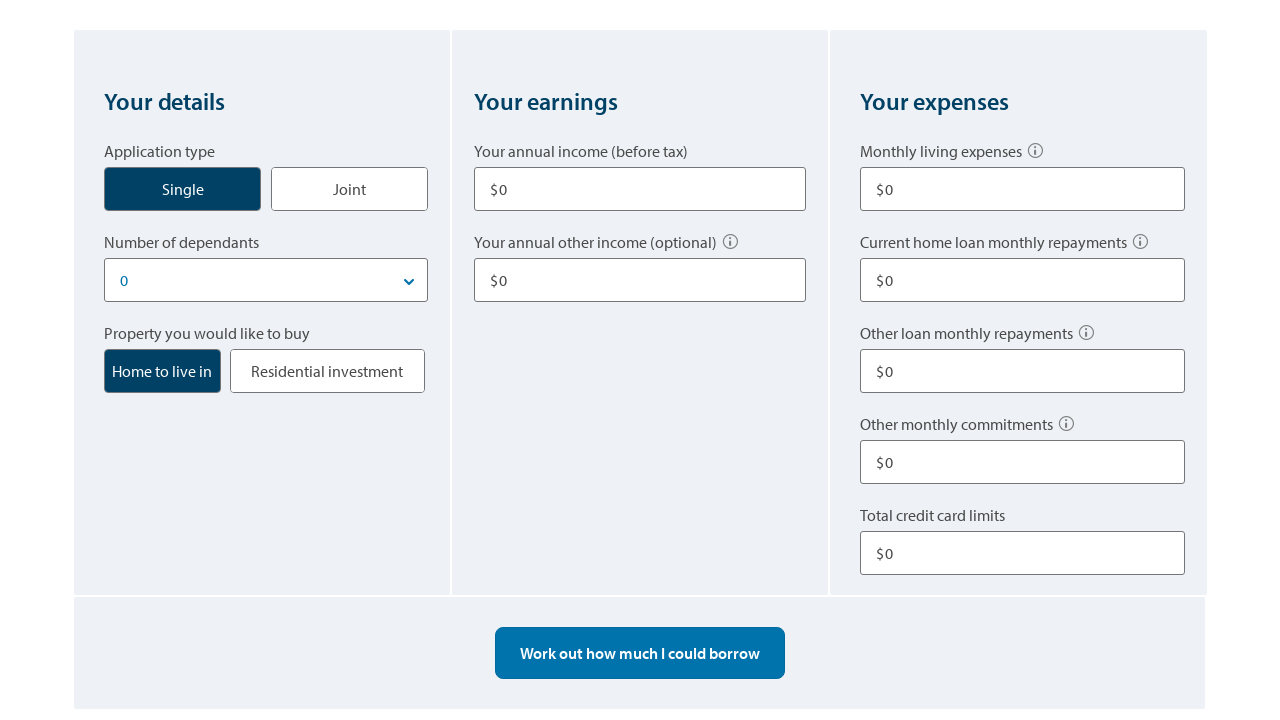

Entered annual income of $80,000 on input[aria-labelledby='q2q1']
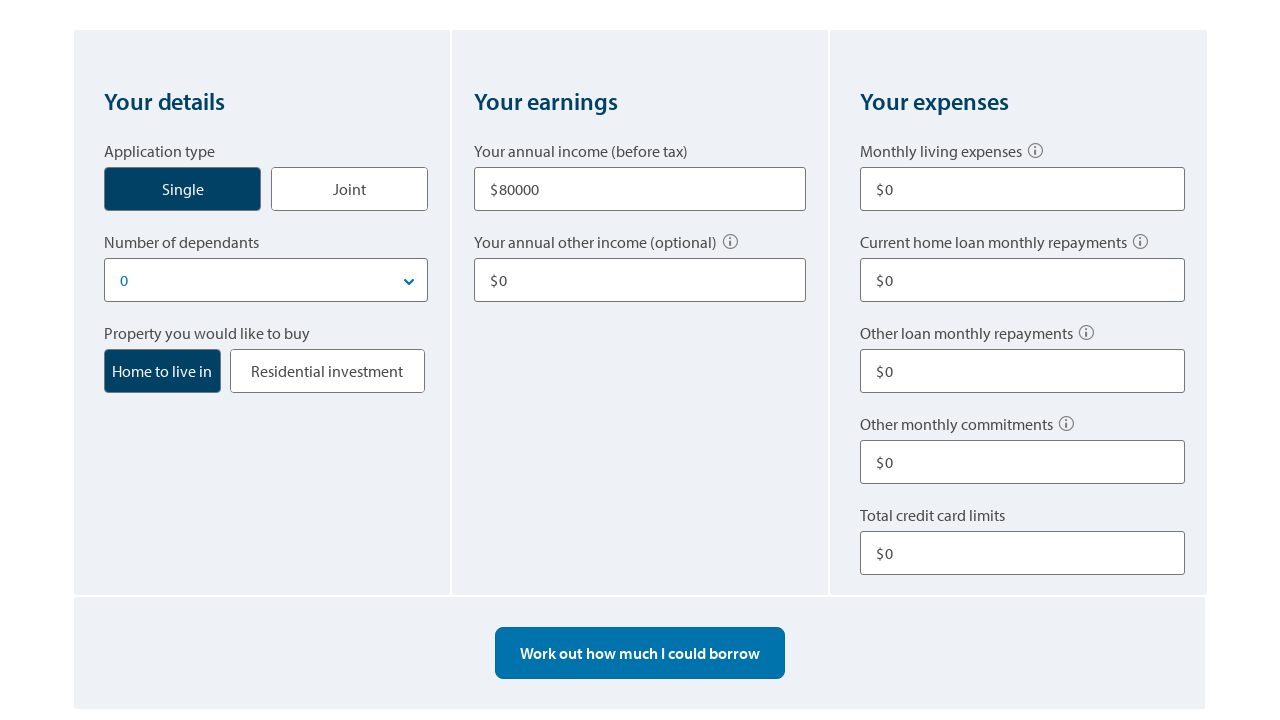

Entered other annual income of $10,000 on input[aria-labelledby='q2q2']
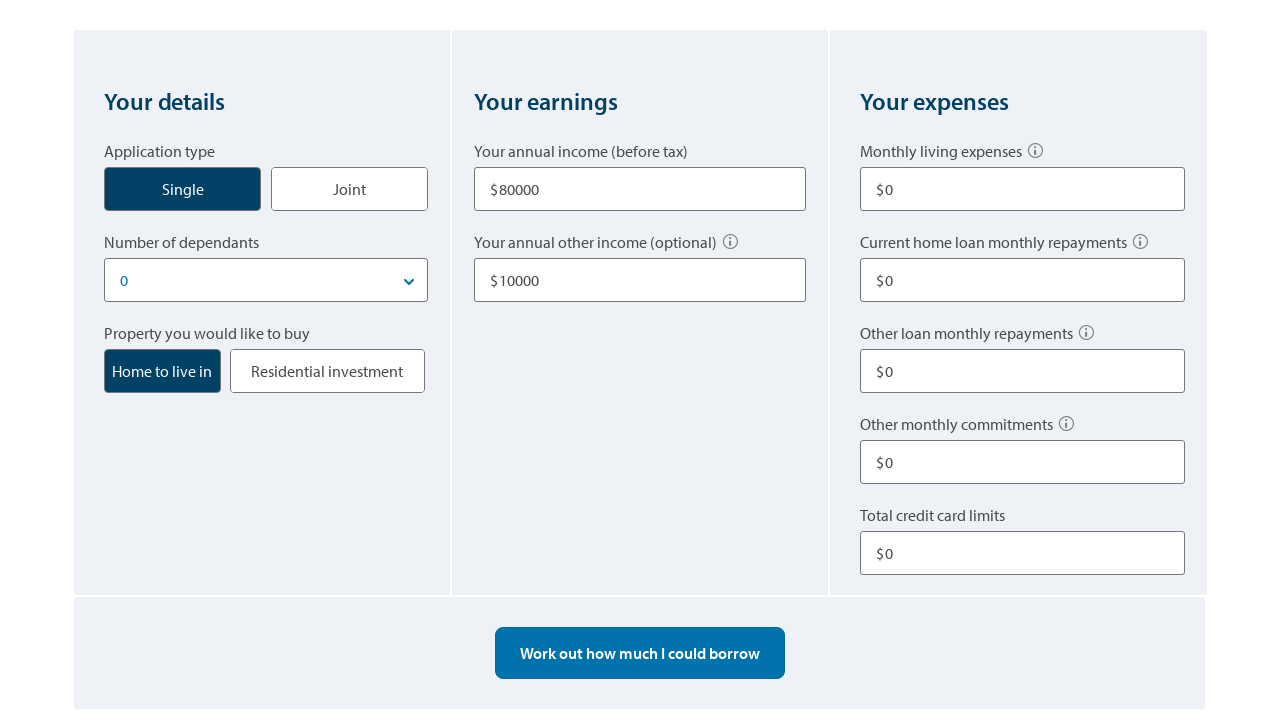

Entered monthly living expenses of $500 on input[aria-labelledby='q3q1']
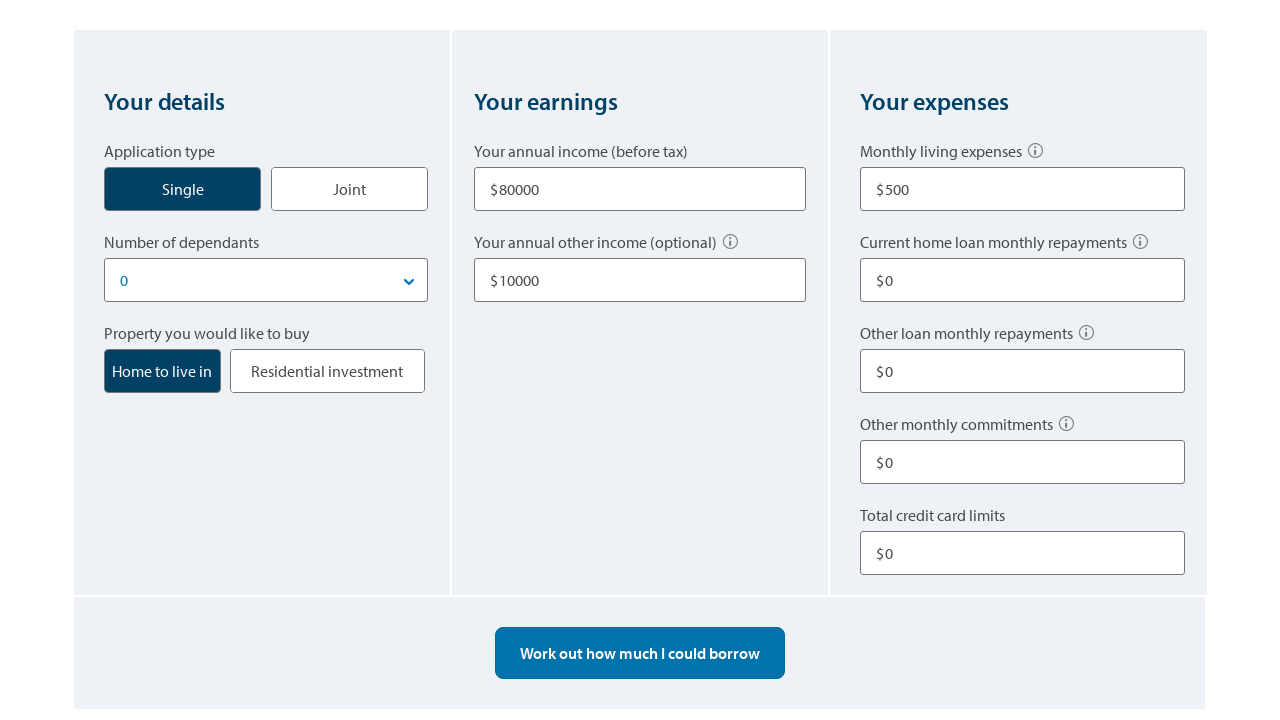

Entered current home loan repayments of $0 on input[aria-labelledby='q3q2']
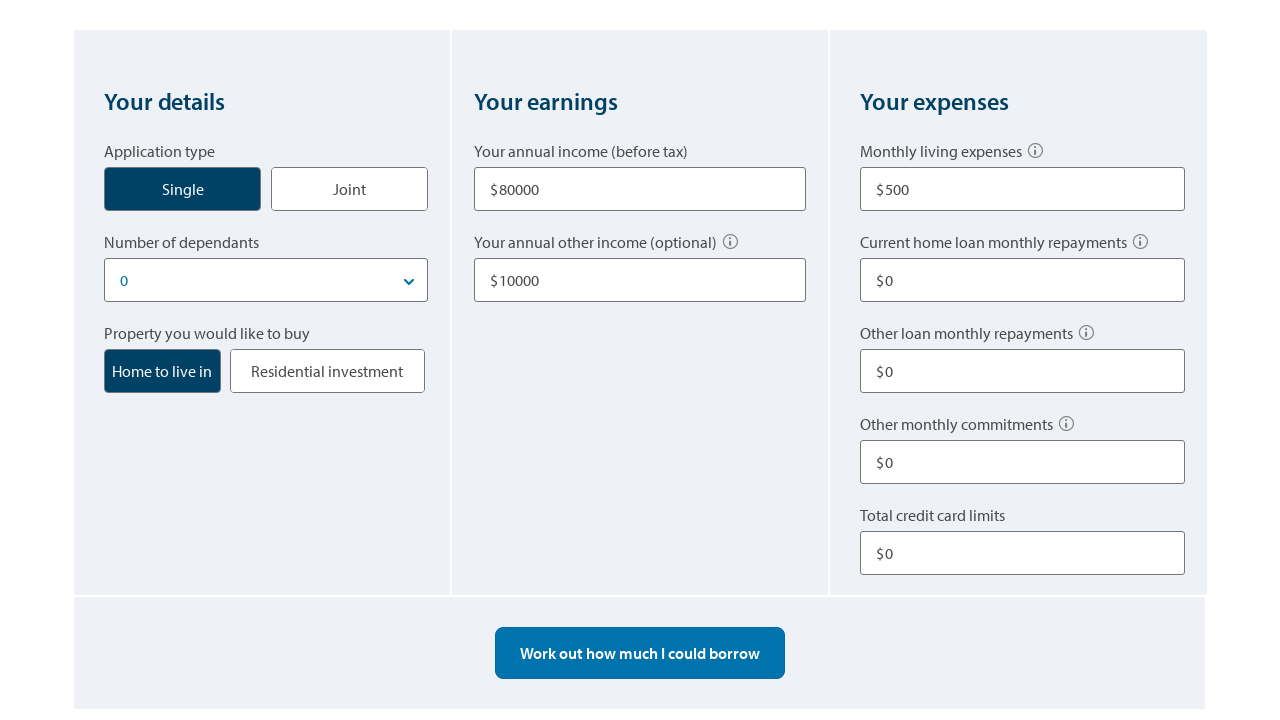

Entered other monthly loan repayments of $100 on input[aria-labelledby='q3q3']
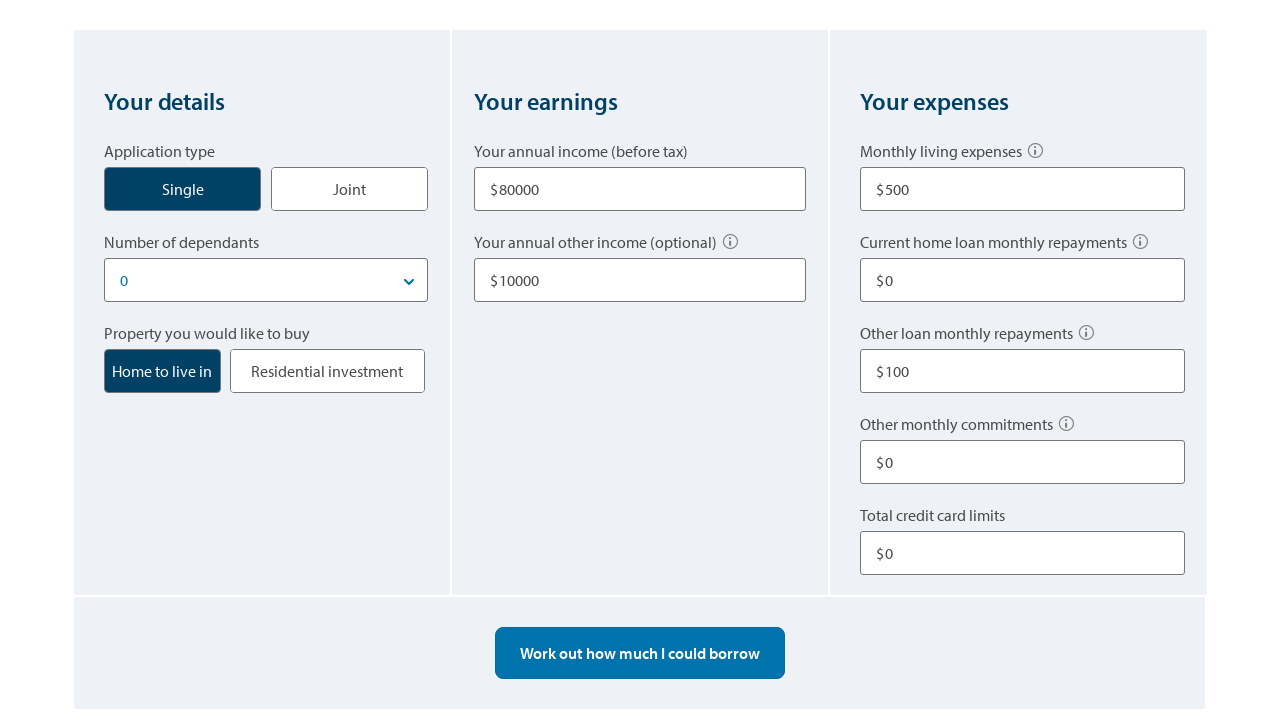

Entered other monthly commitments of $0 on input[aria-labelledby='q3q4']
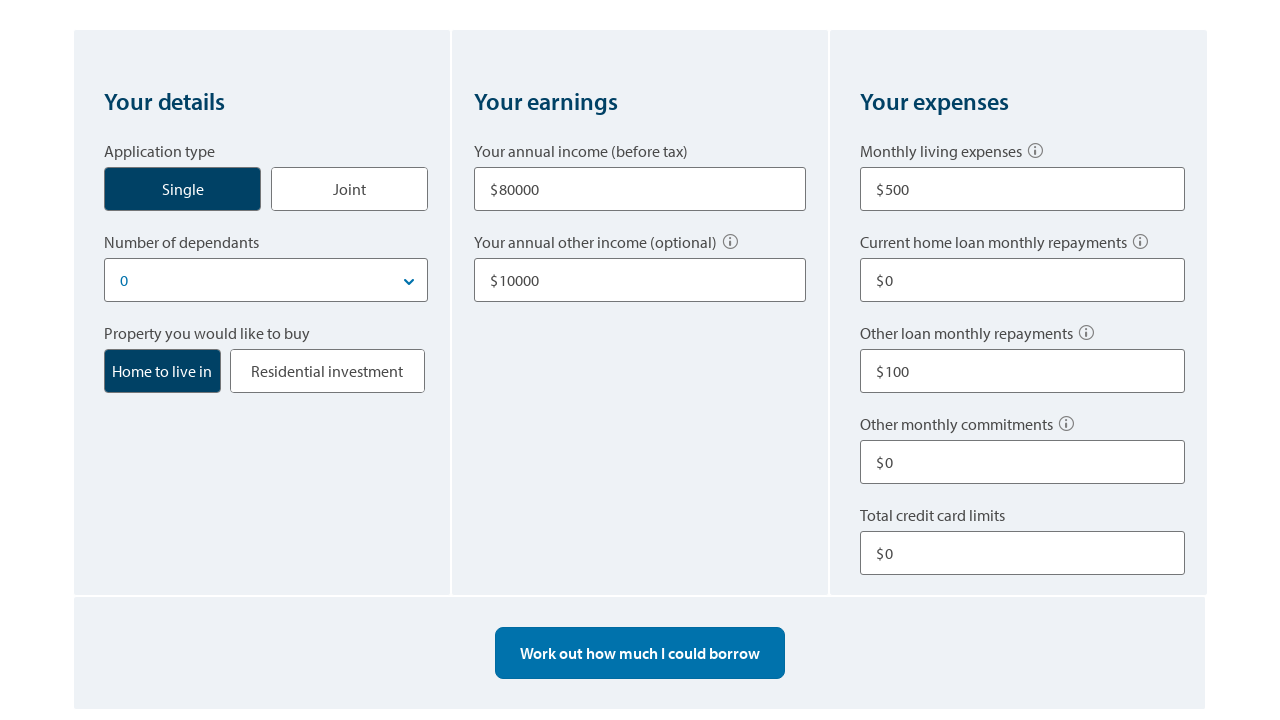

Entered total credit card limits of $10,000 on input[aria-labelledby='q3q5']
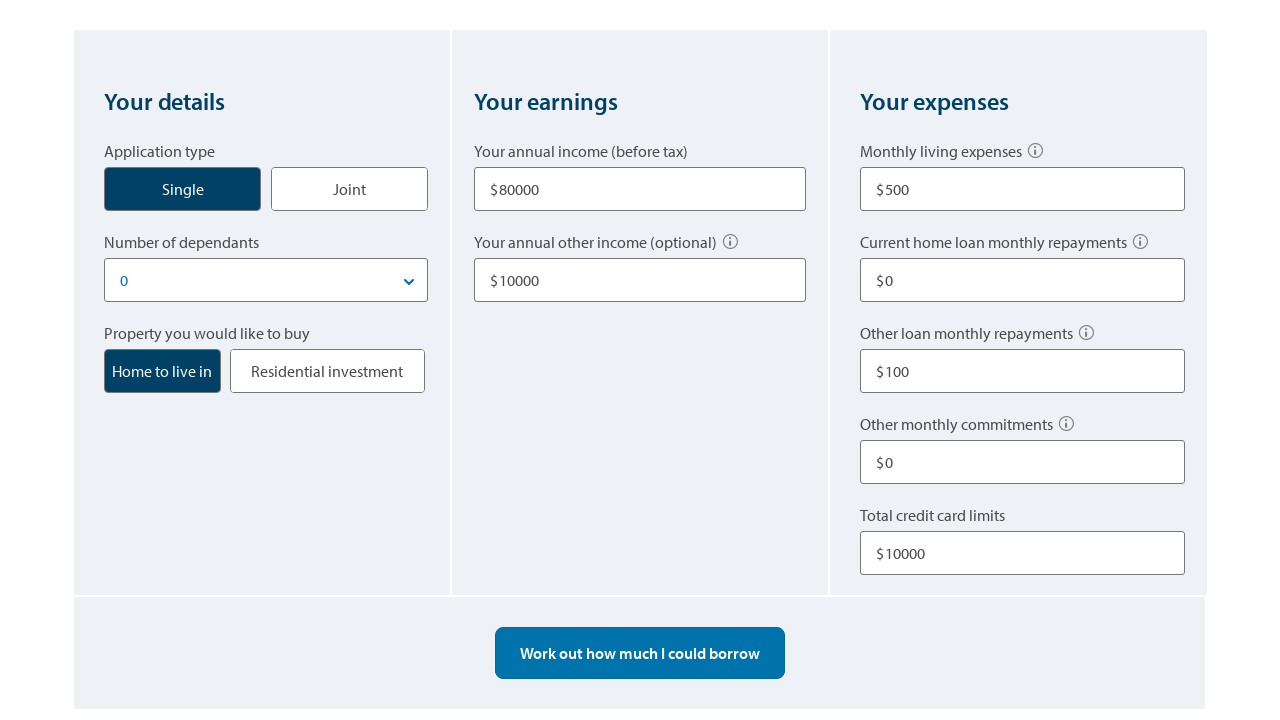

Clicked calculate button to compute borrowing amount at (640, 653) on #btnBorrowCalculater
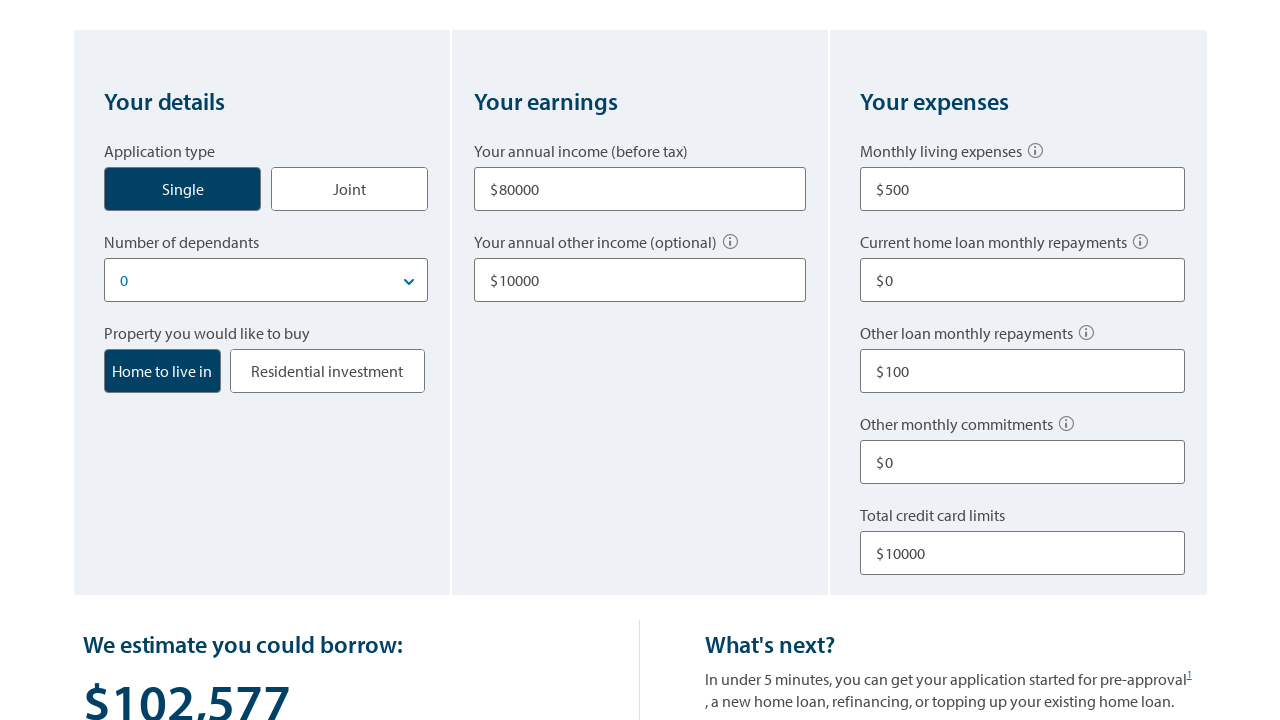

Borrowing calculation result appeared
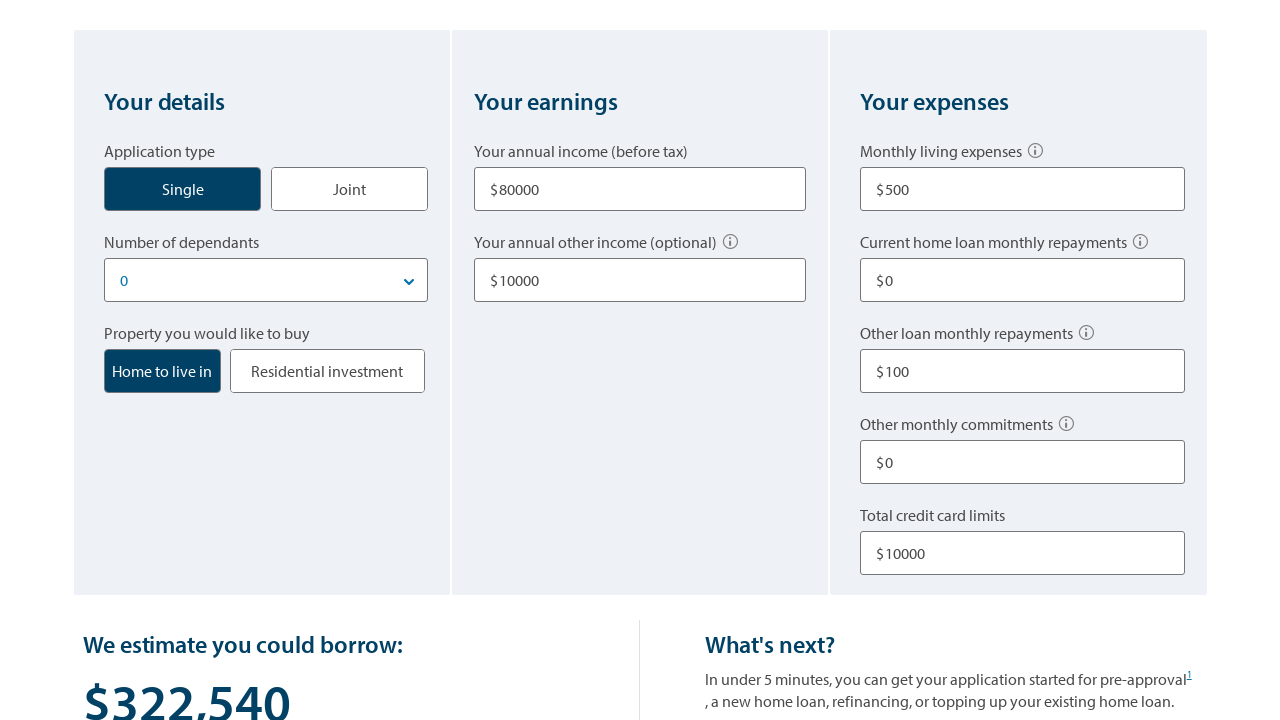

Clicked start over button to reset calculator at (133, 360) on button.start-over >> nth=0
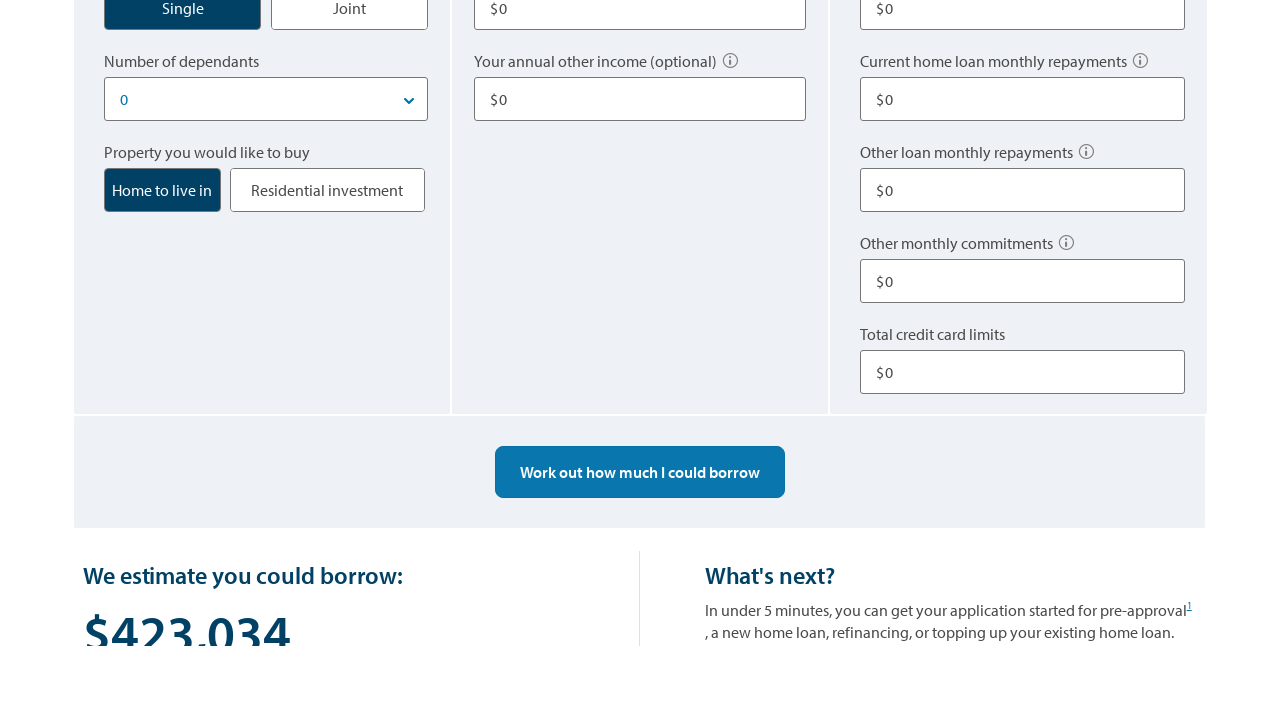

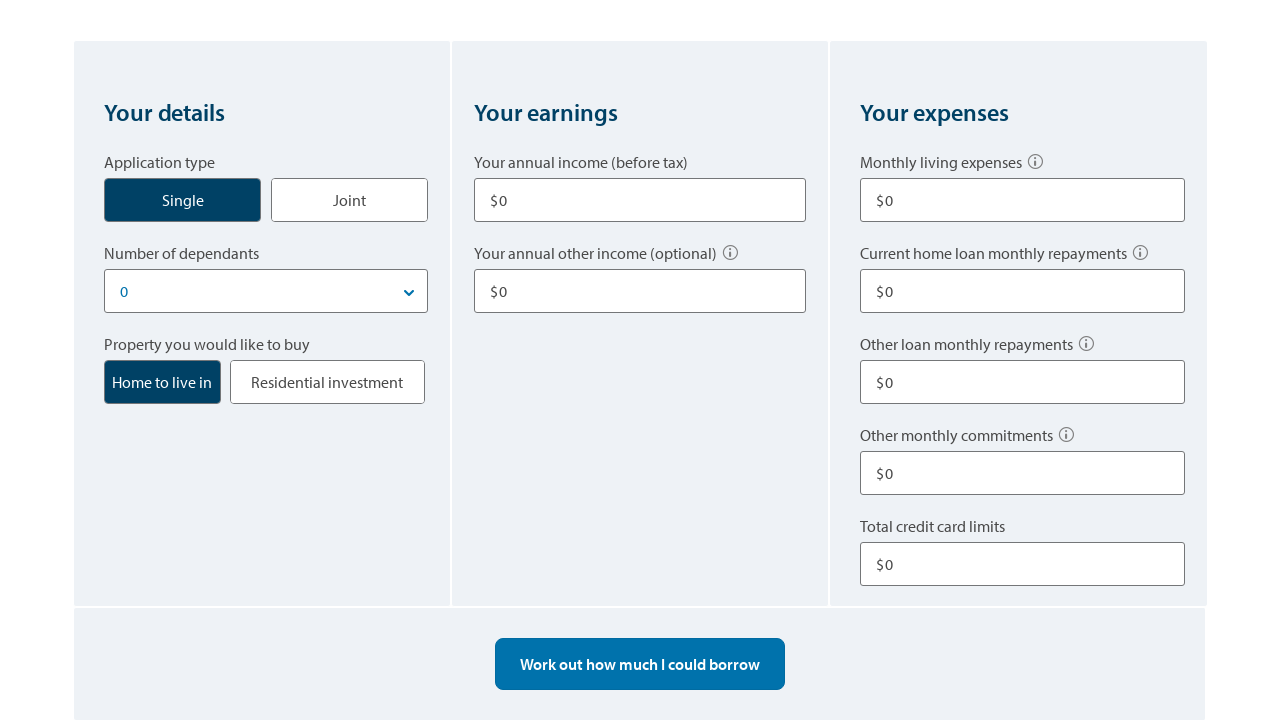